Tests multi-tab/window handling by clicking buttons that open new tabs, switching between them, and verifying the content on each tab.

Starting URL: https://v1.training-support.net/selenium/tab-opener

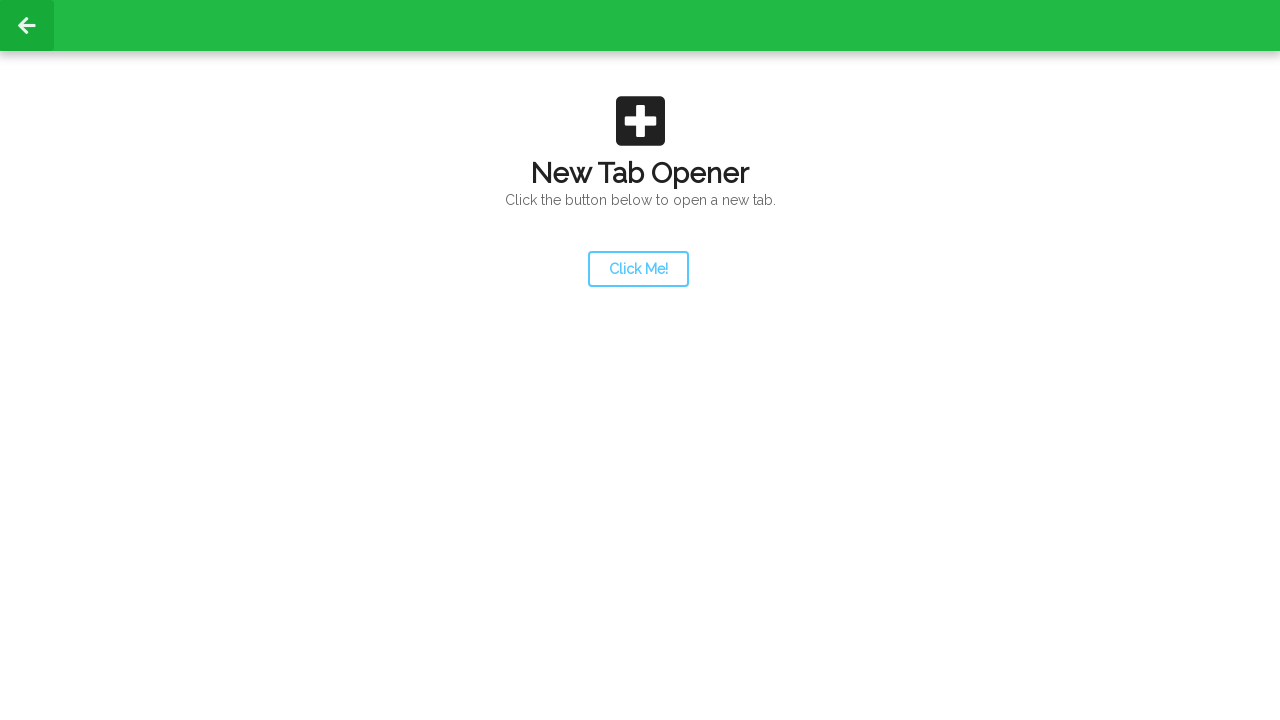

Clicked launcher button to open a new tab at (638, 269) on #launcher
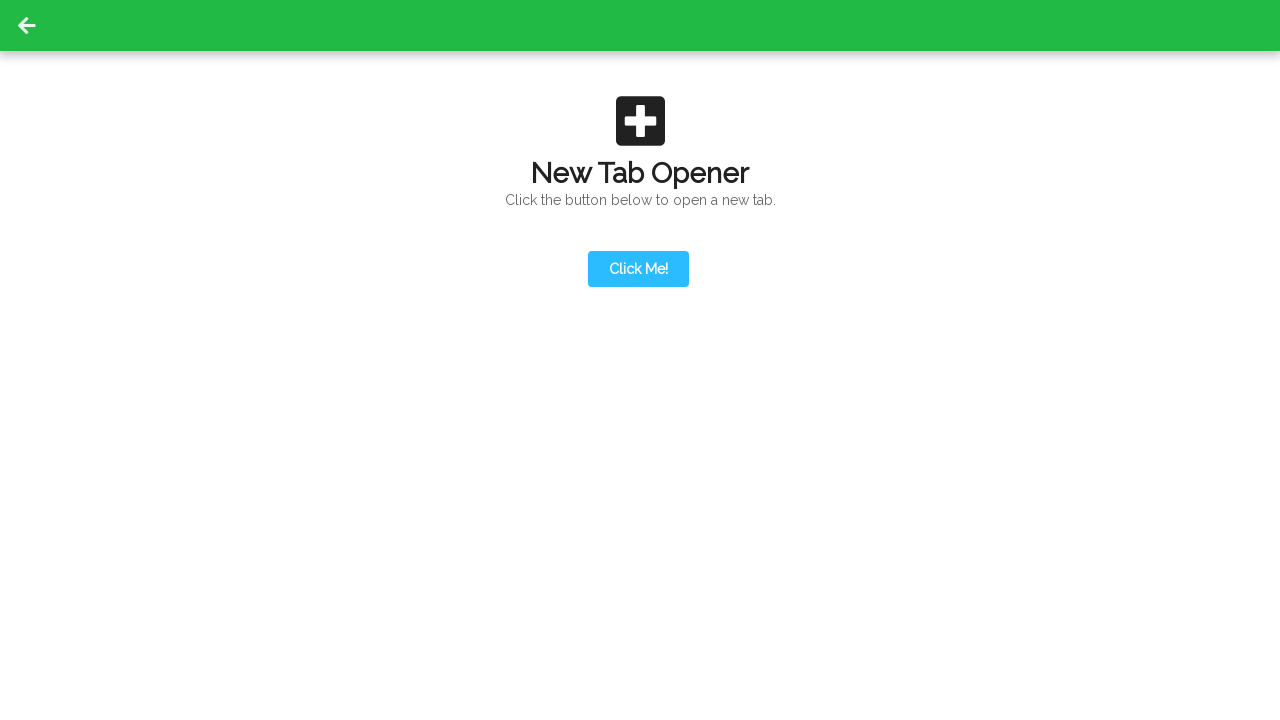

New tab loaded and ready
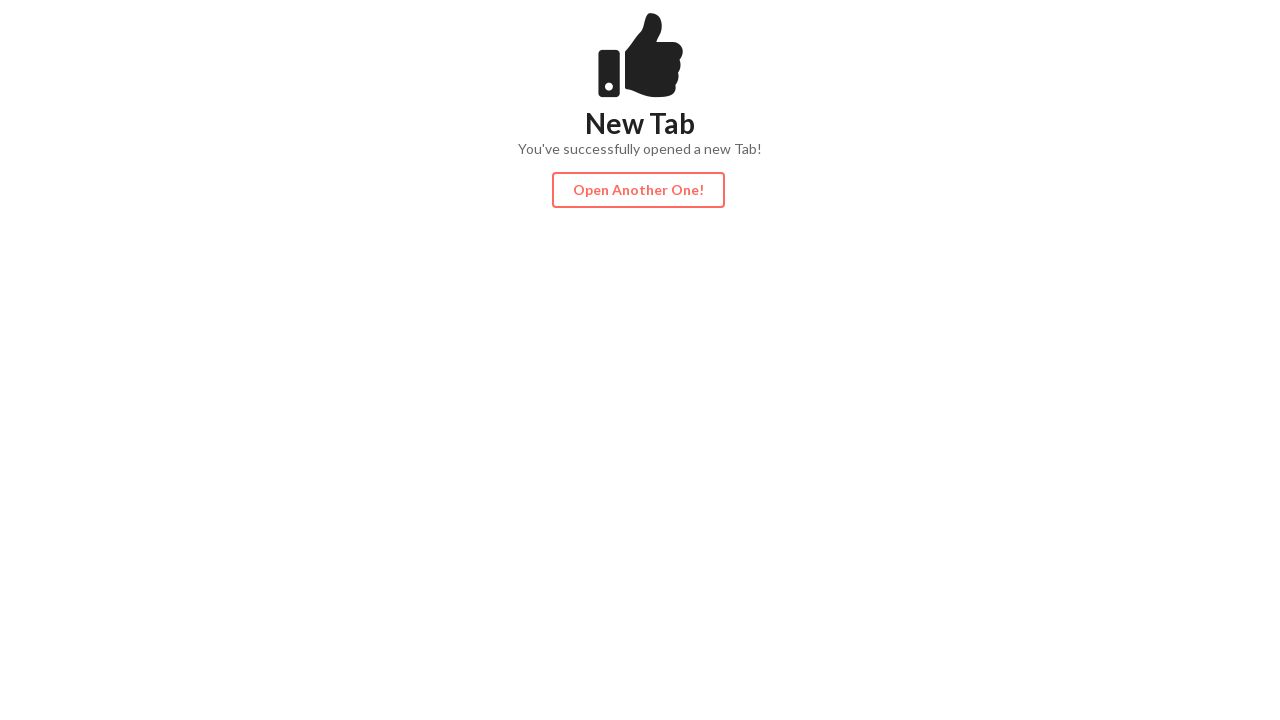

Content element found on new tab
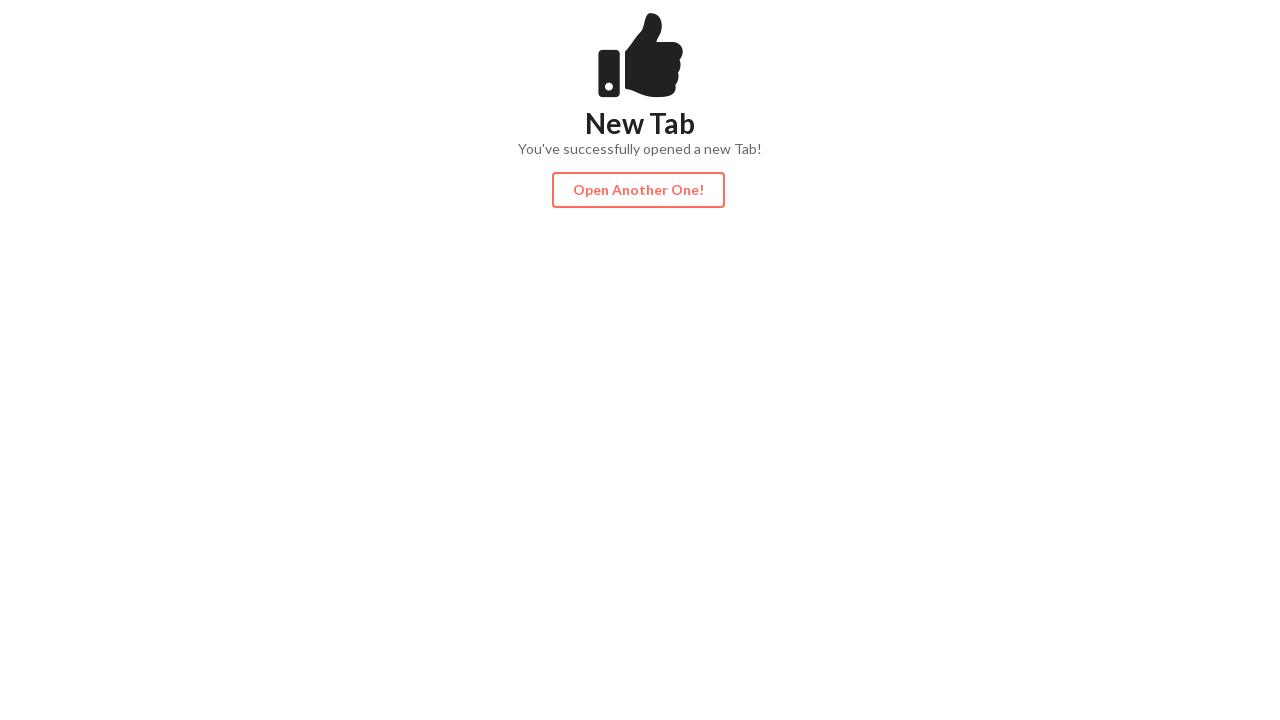

Clicked action button to open third tab from new tab at (638, 190) on #actionButton
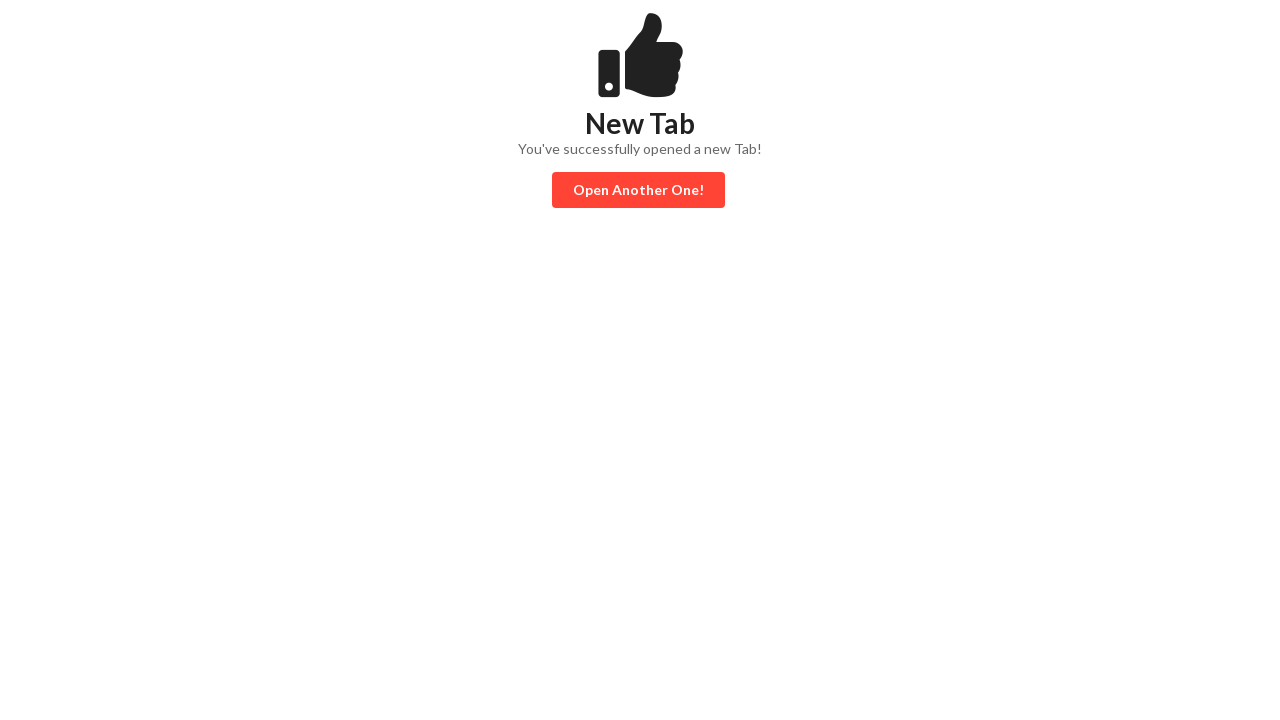

Third tab loaded and ready
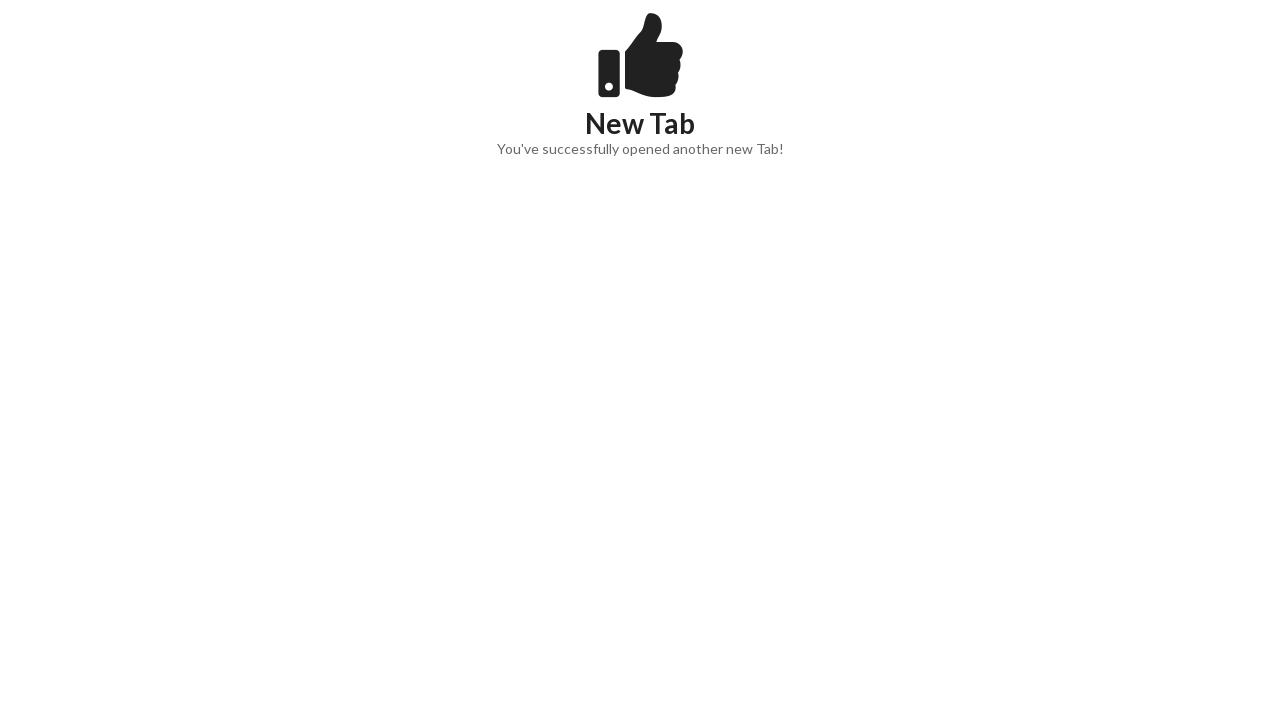

Content element found on third tab
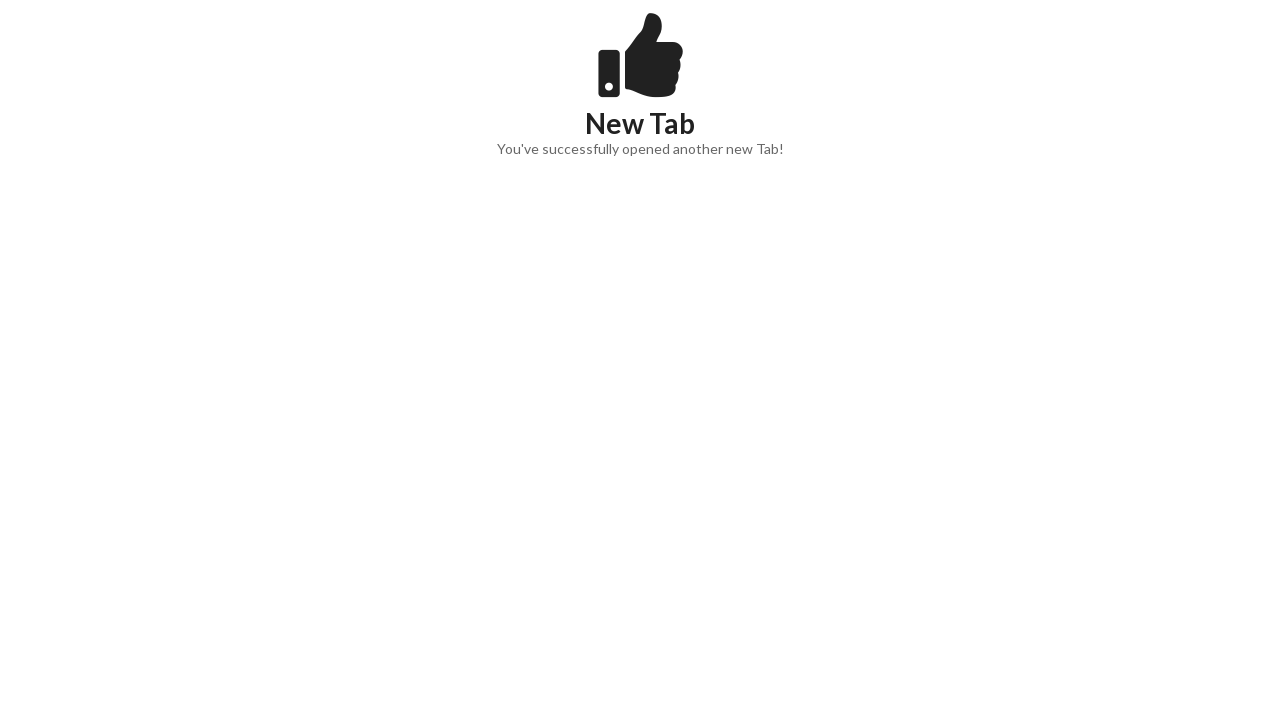

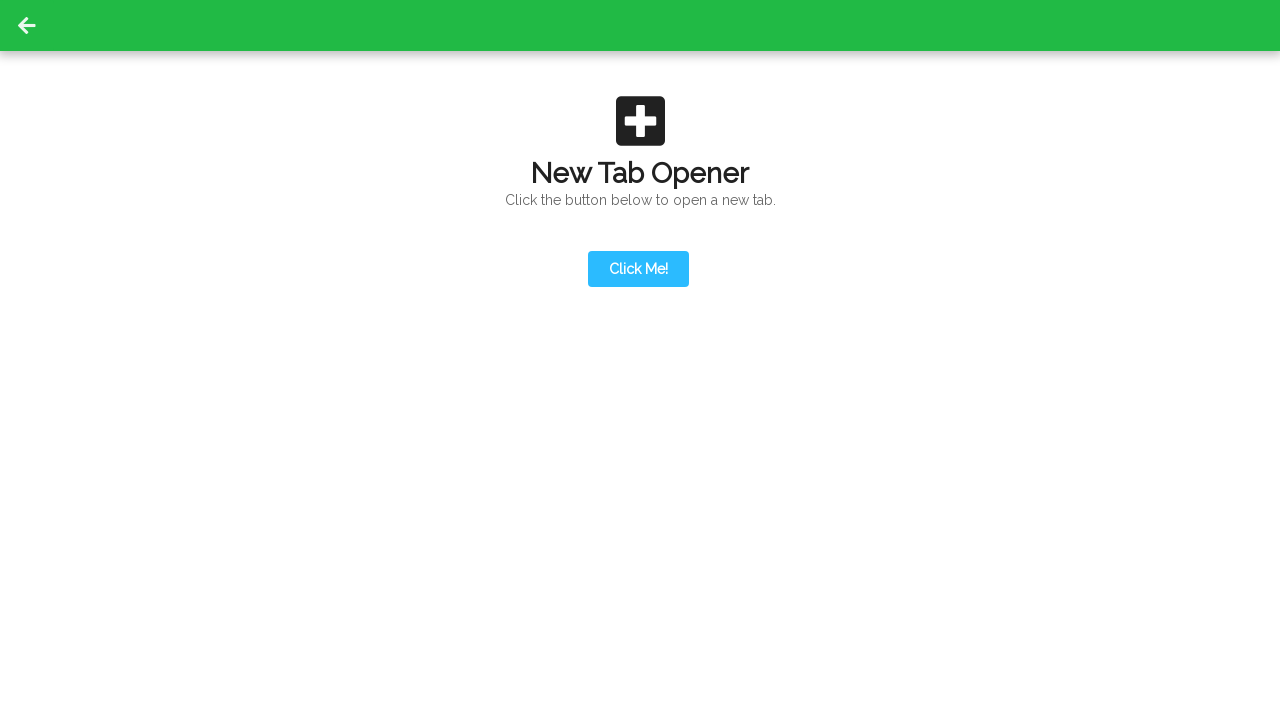